Tests filtering to show only completed items.

Starting URL: https://demo.playwright.dev/todomvc

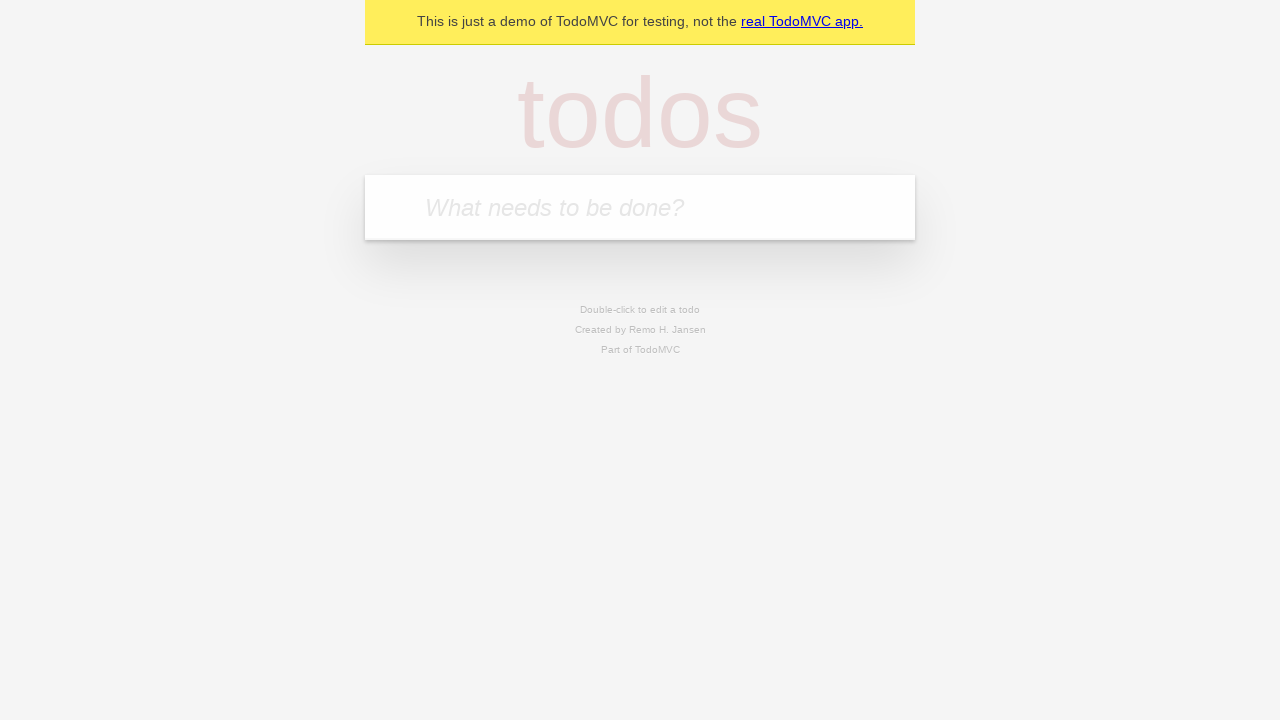

Filled todo input with 'buy some cheese' on internal:attr=[placeholder="What needs to be done?"i]
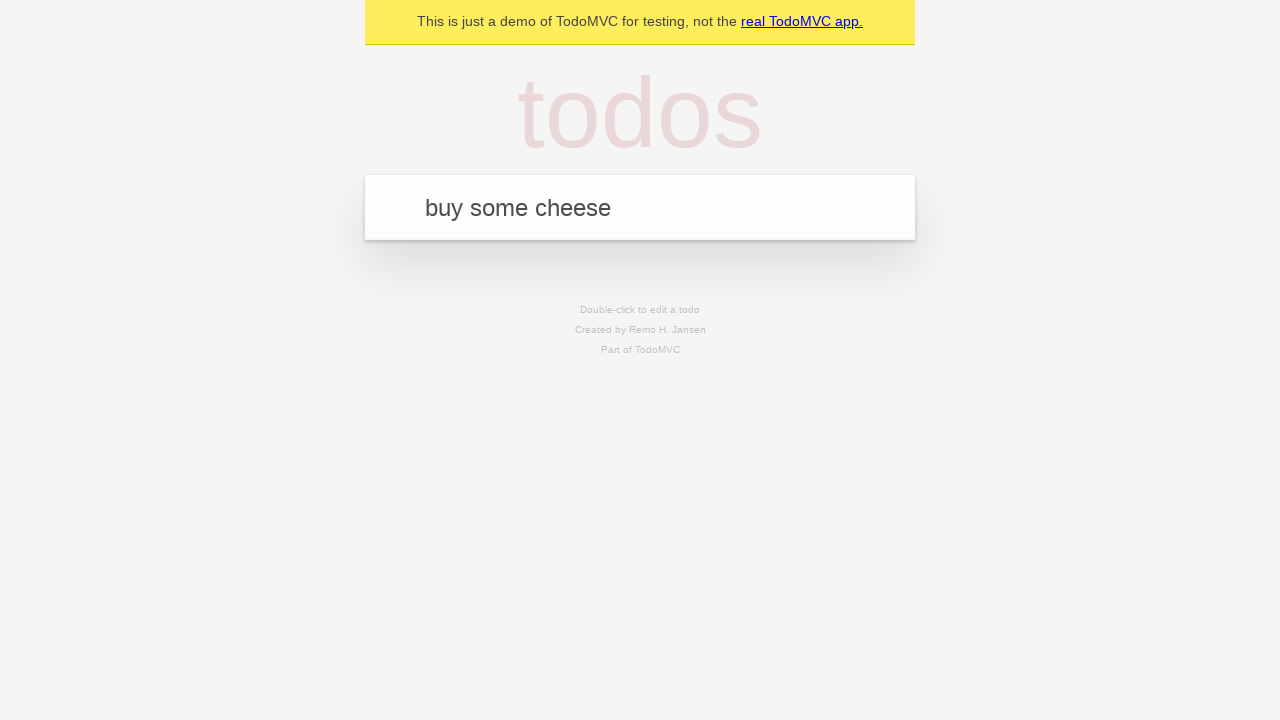

Pressed Enter to create first todo on internal:attr=[placeholder="What needs to be done?"i]
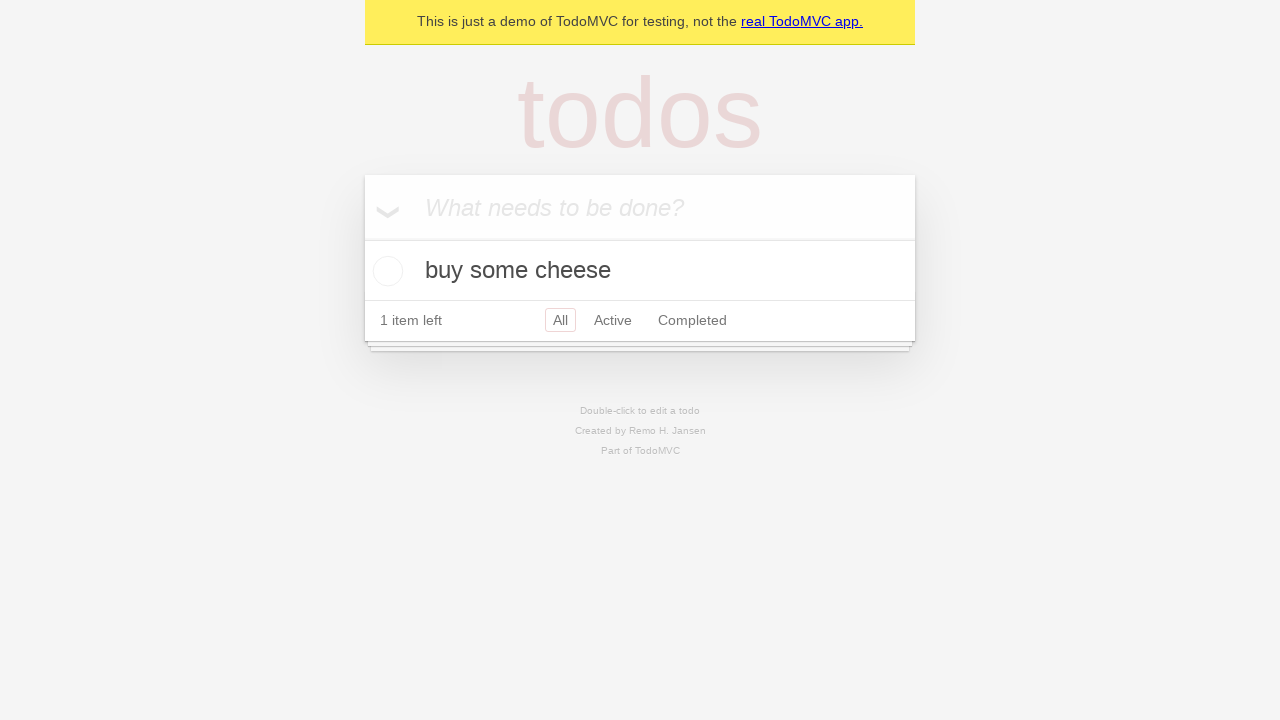

Filled todo input with 'feed the cat' on internal:attr=[placeholder="What needs to be done?"i]
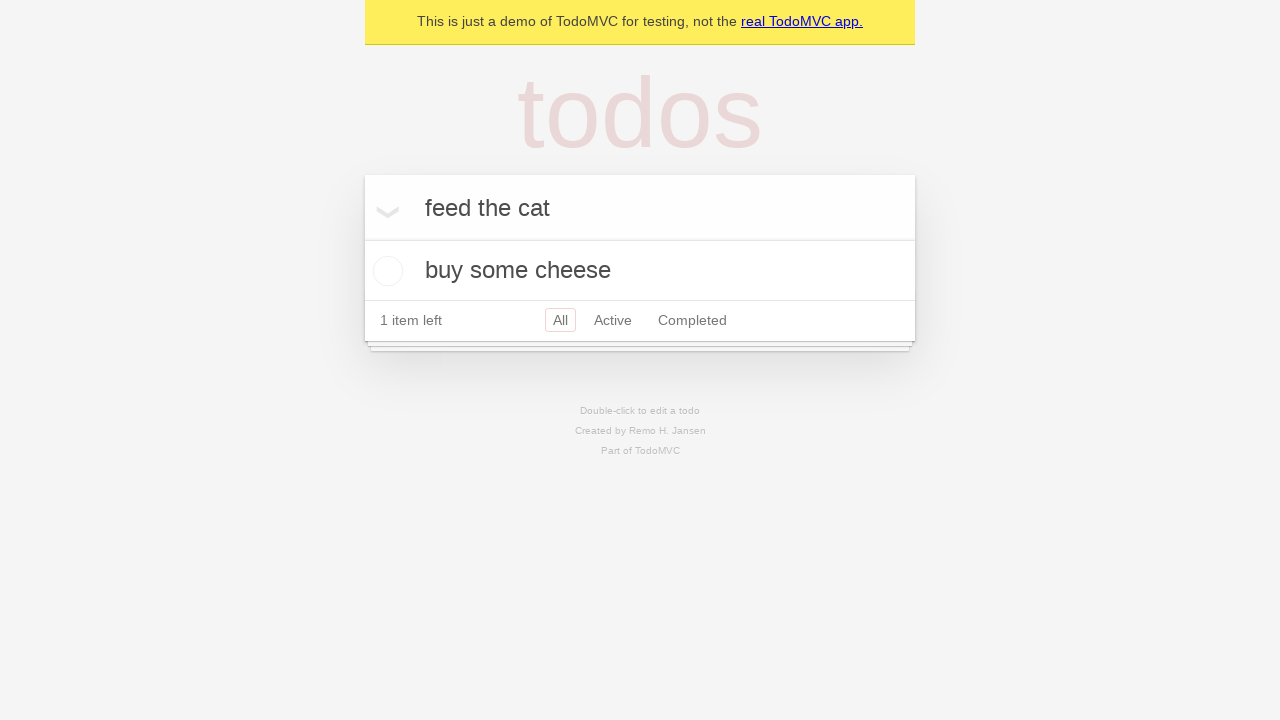

Pressed Enter to create second todo on internal:attr=[placeholder="What needs to be done?"i]
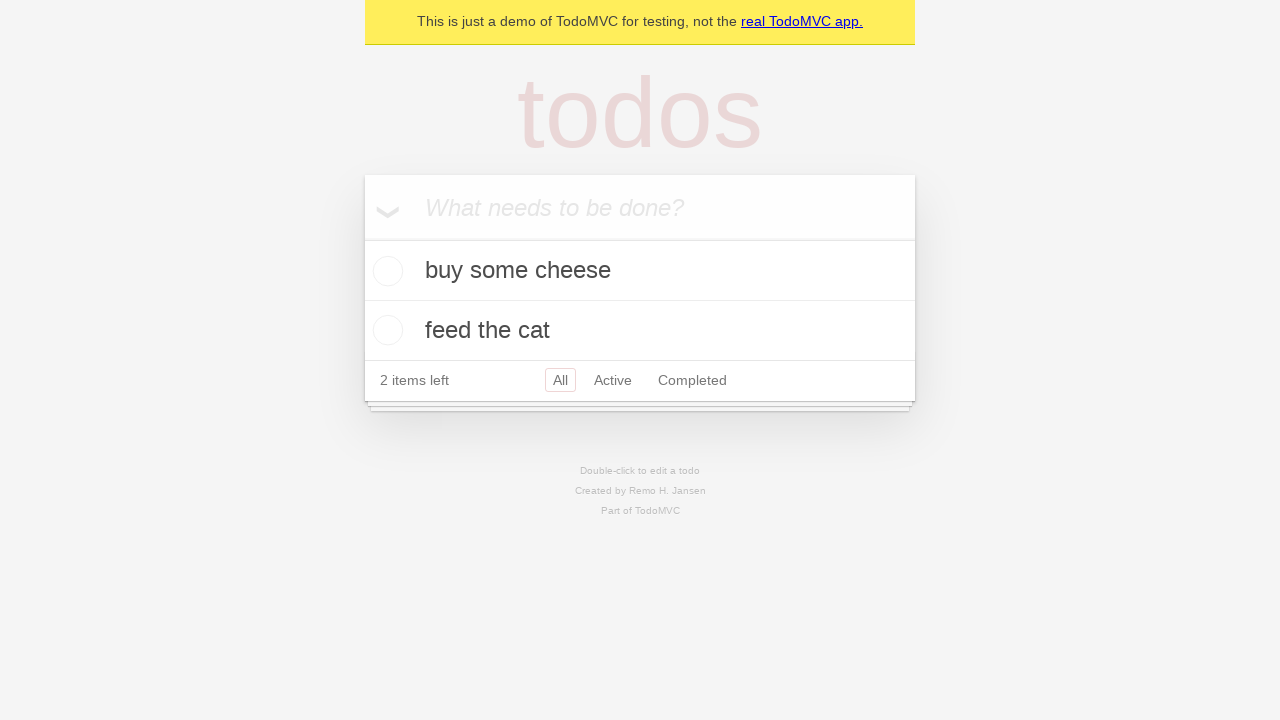

Filled todo input with 'book a doctors appointment' on internal:attr=[placeholder="What needs to be done?"i]
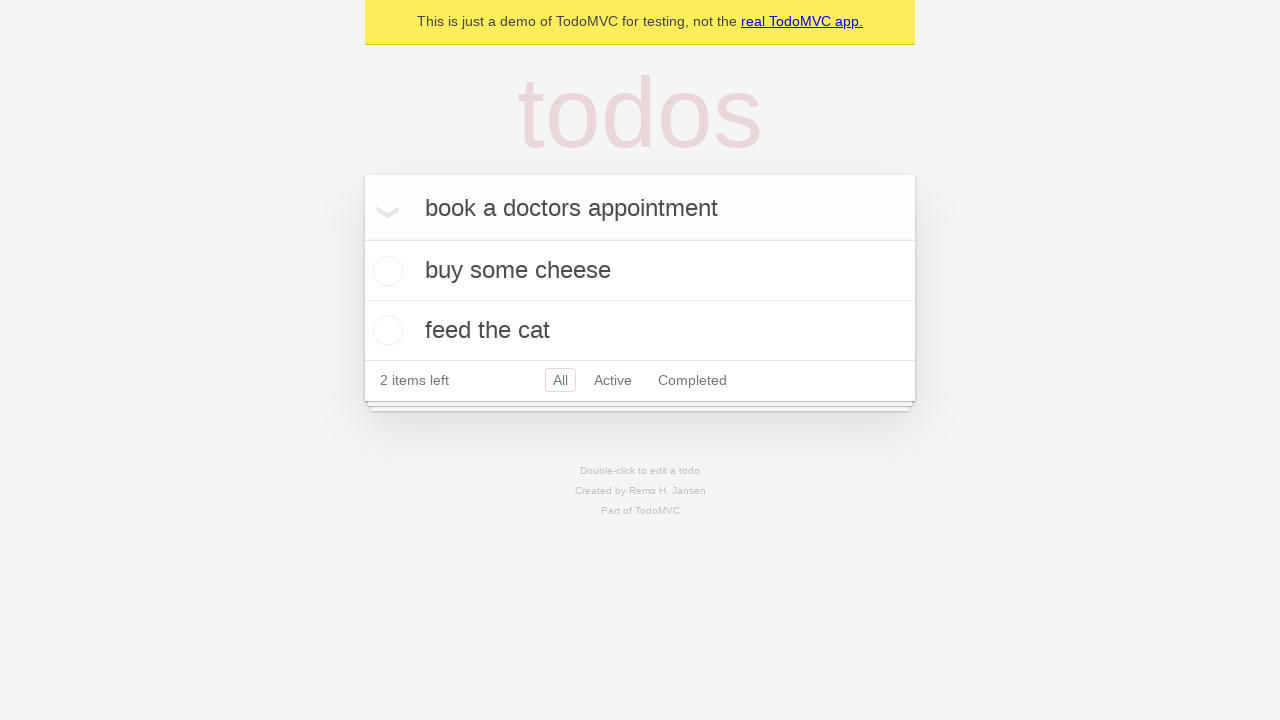

Pressed Enter to create third todo on internal:attr=[placeholder="What needs to be done?"i]
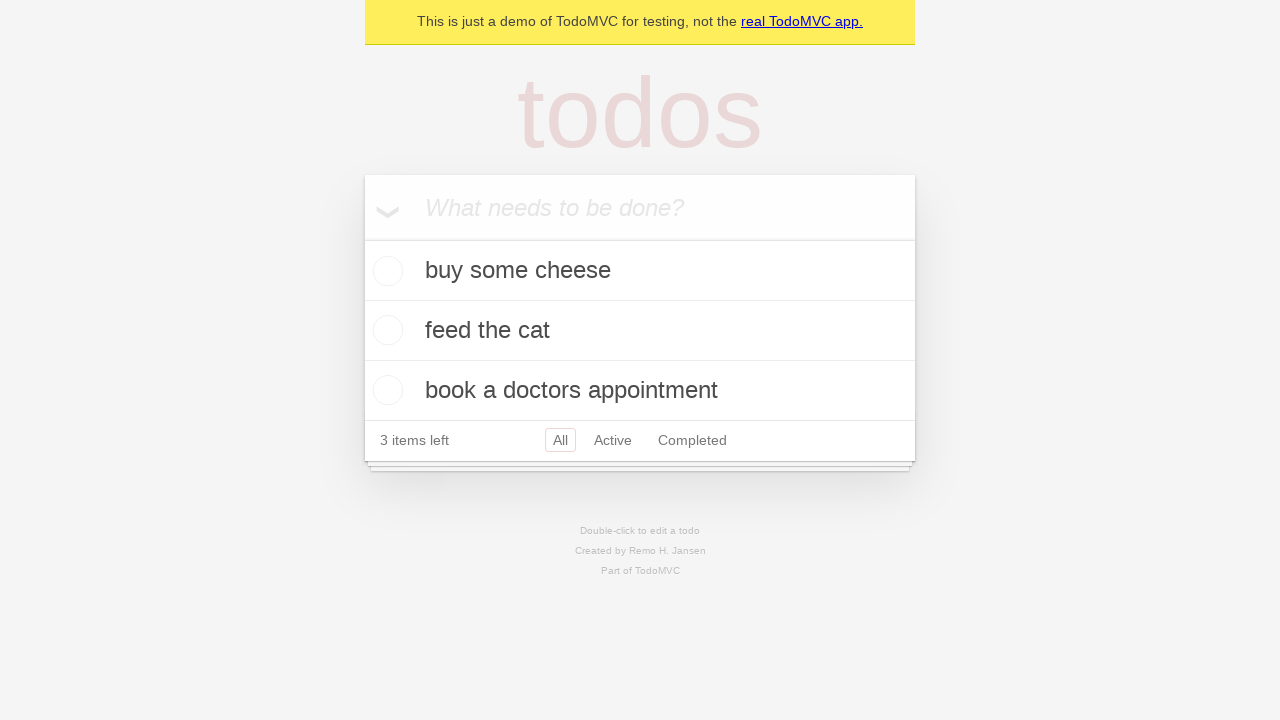

Checked the second todo item at (385, 330) on internal:testid=[data-testid="todo-item"s] >> nth=1 >> internal:role=checkbox
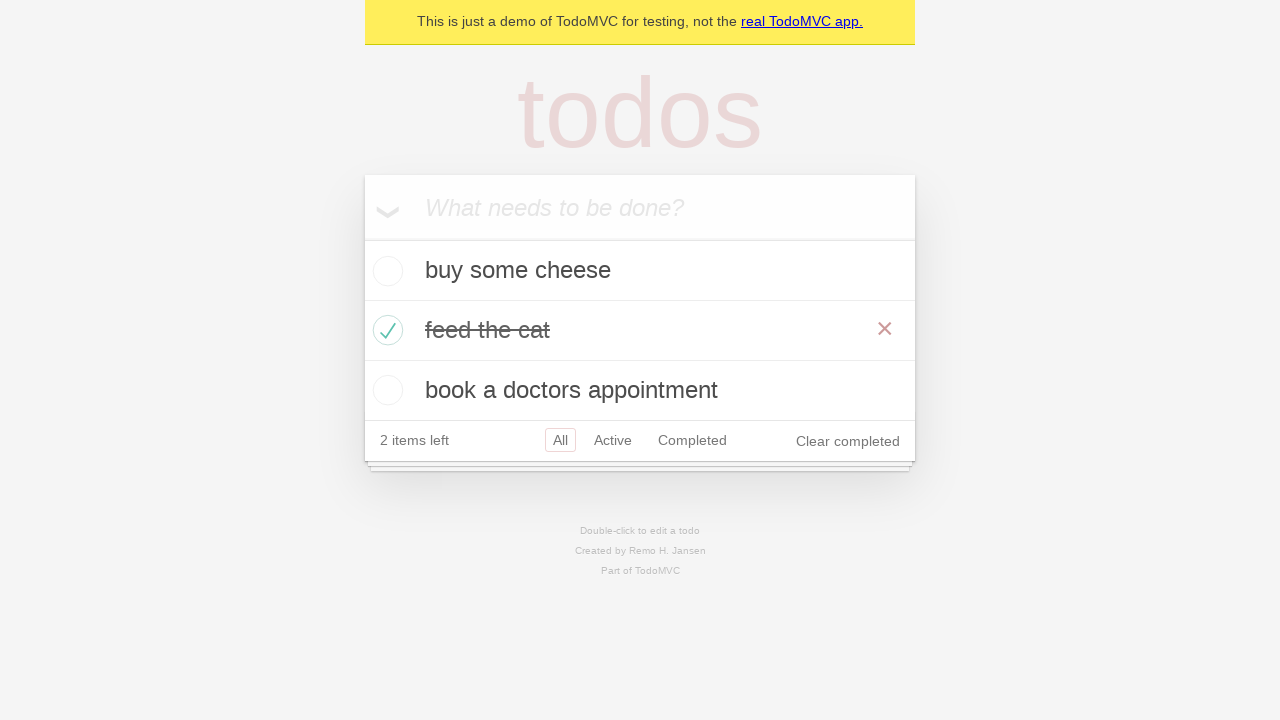

Clicked the Completed filter link at (692, 440) on internal:role=link[name="Completed"i]
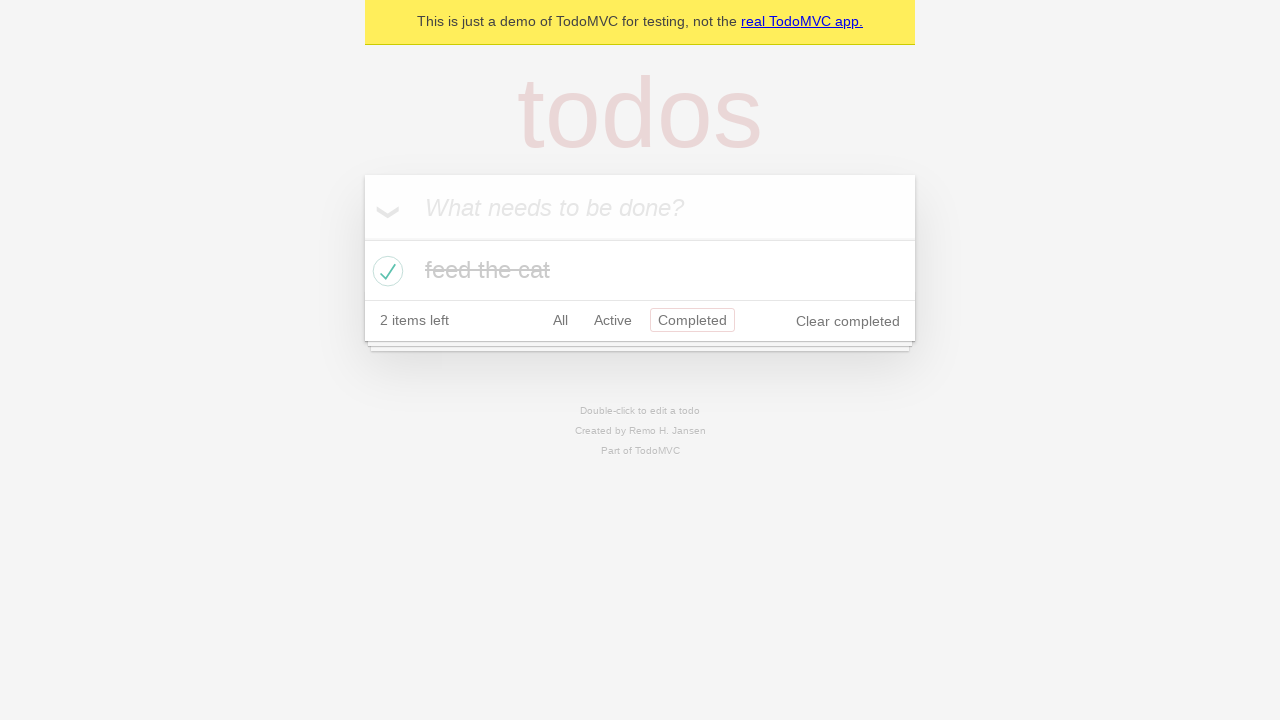

Waited for filtered results to show only 1 completed todo item
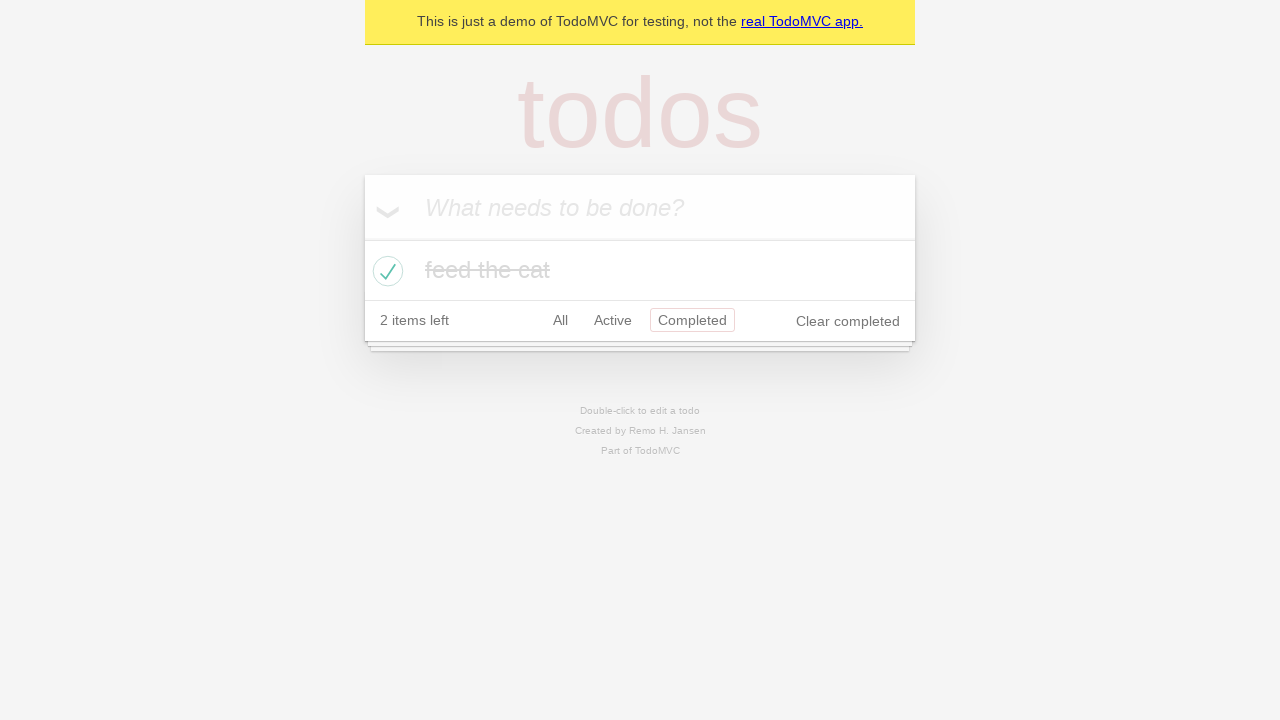

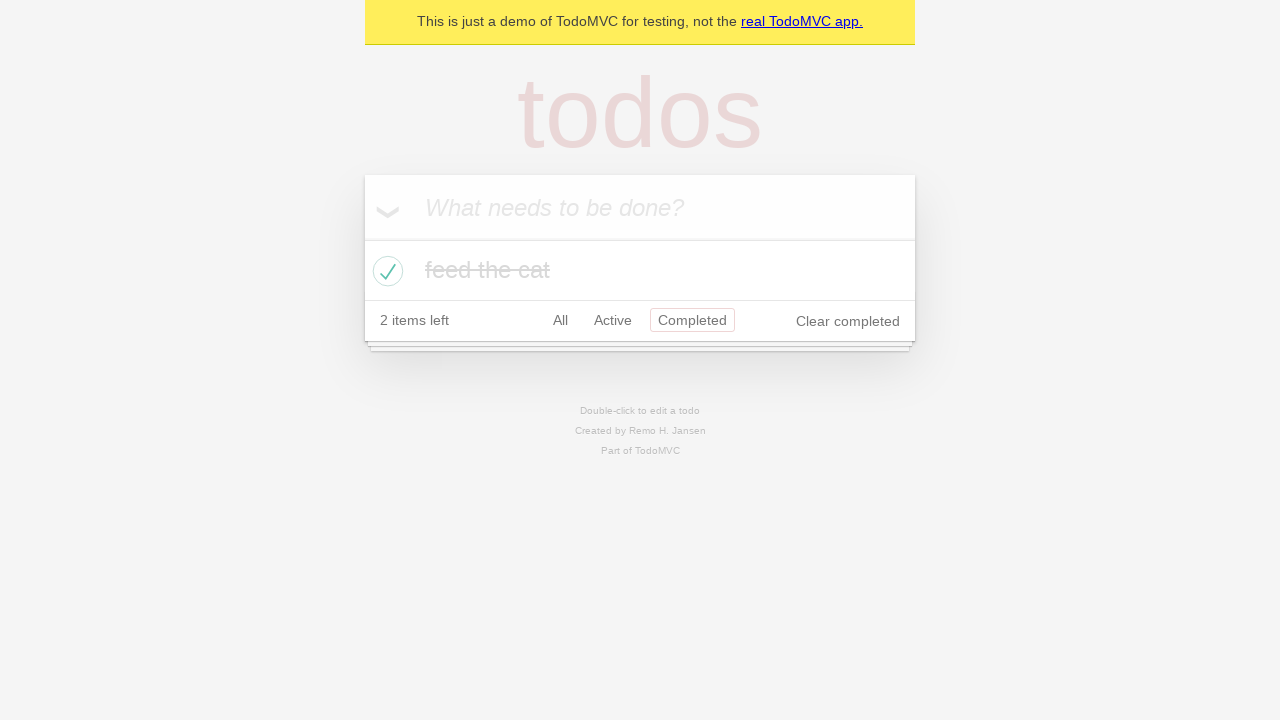